Tests clicking a button that triggers a prompt popup, entering a number, accepting it, and verifying the response contains the entered number

Starting URL: https://kristinek.github.io/site/examples/alerts_popups

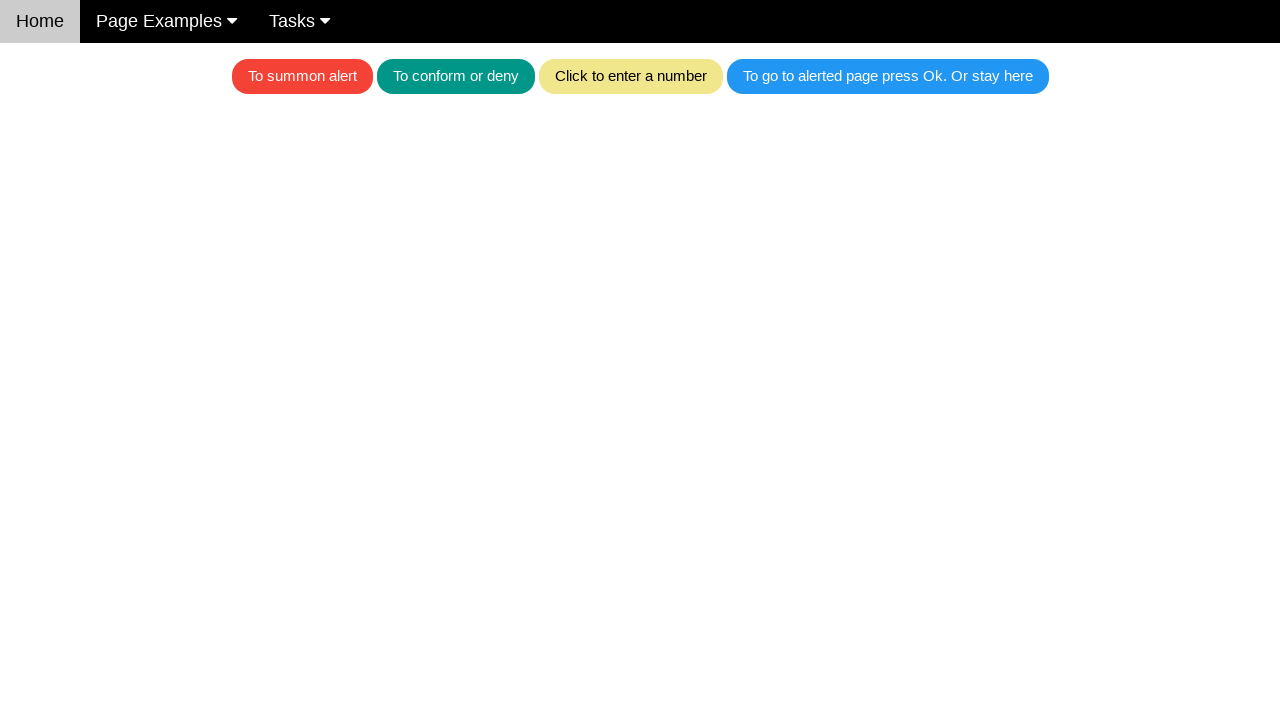

Set up dialog handler to accept prompt with number '12'
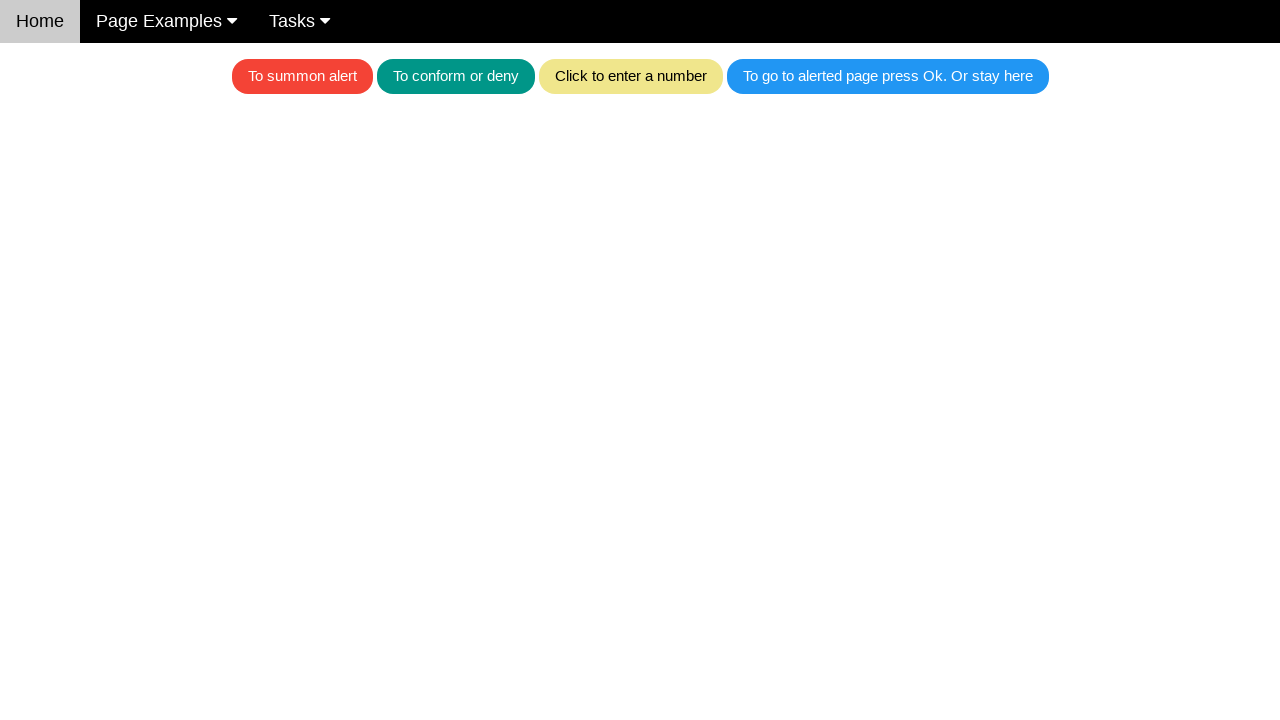

Clicked khaki button to trigger prompt popup at (630, 76) on .w3-khaki
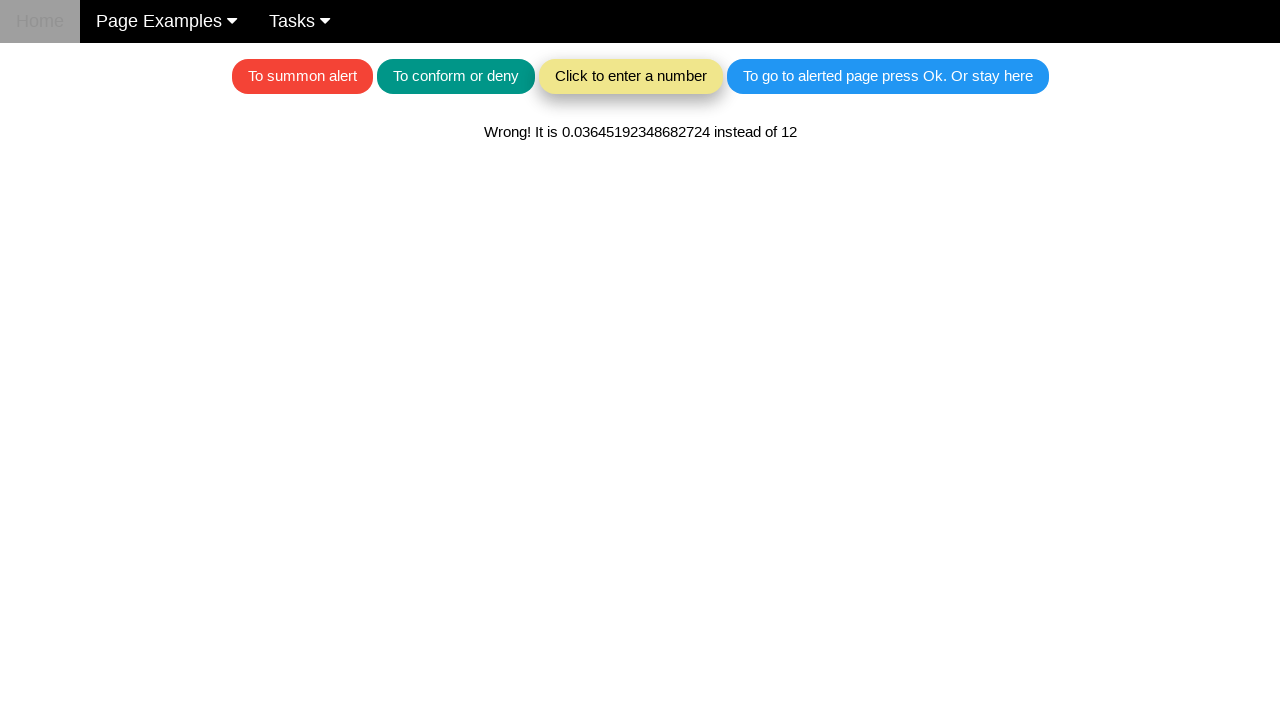

Waited for dialog to be handled
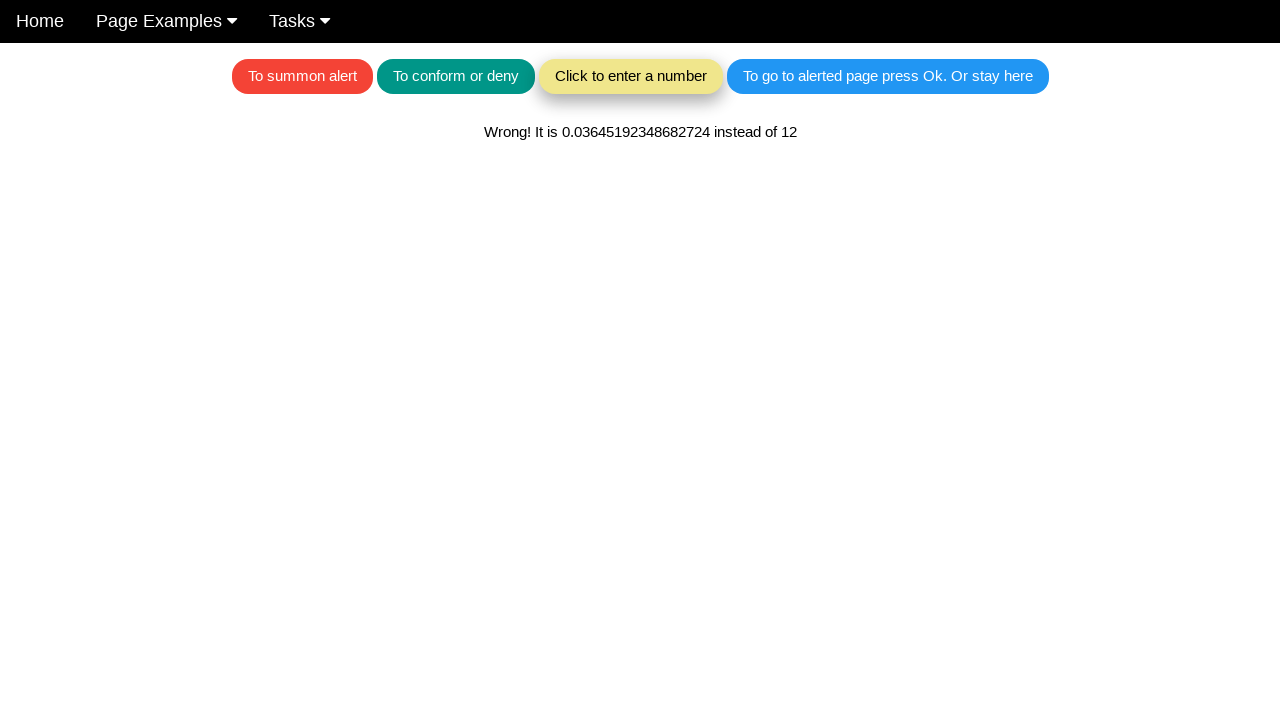

Located text element for verification
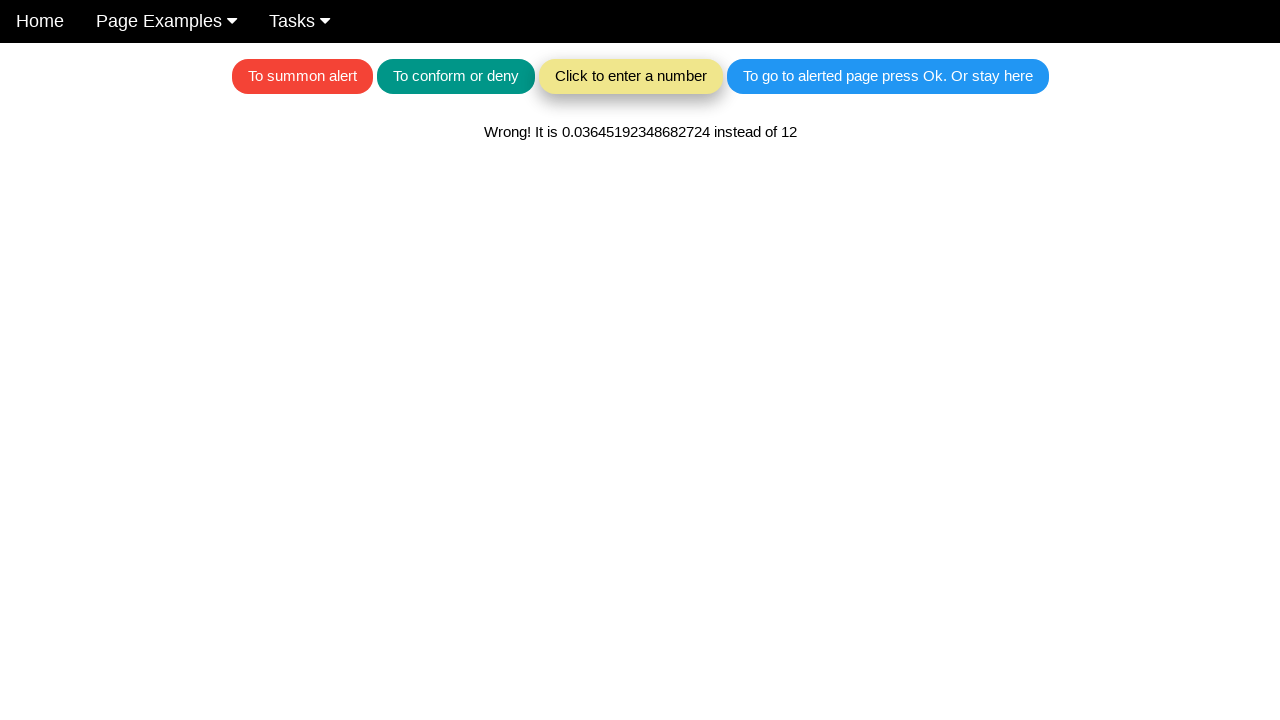

Verified that result text contains 'instead of 12'
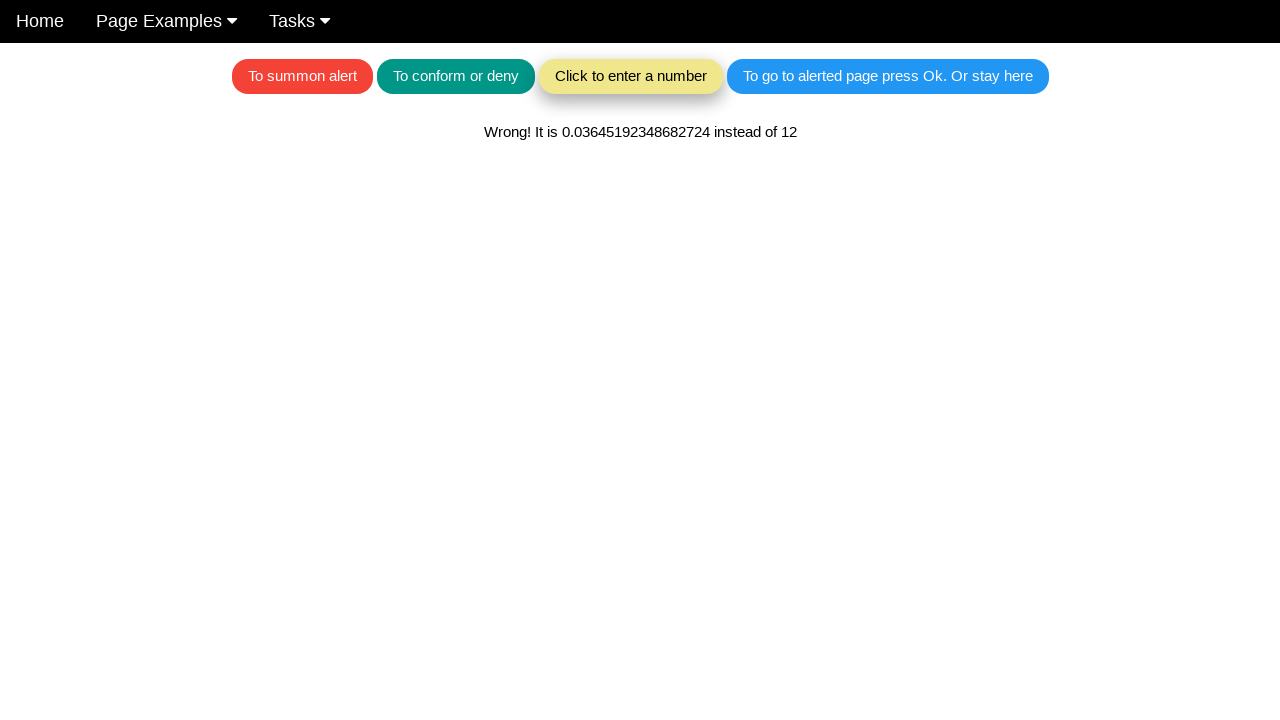

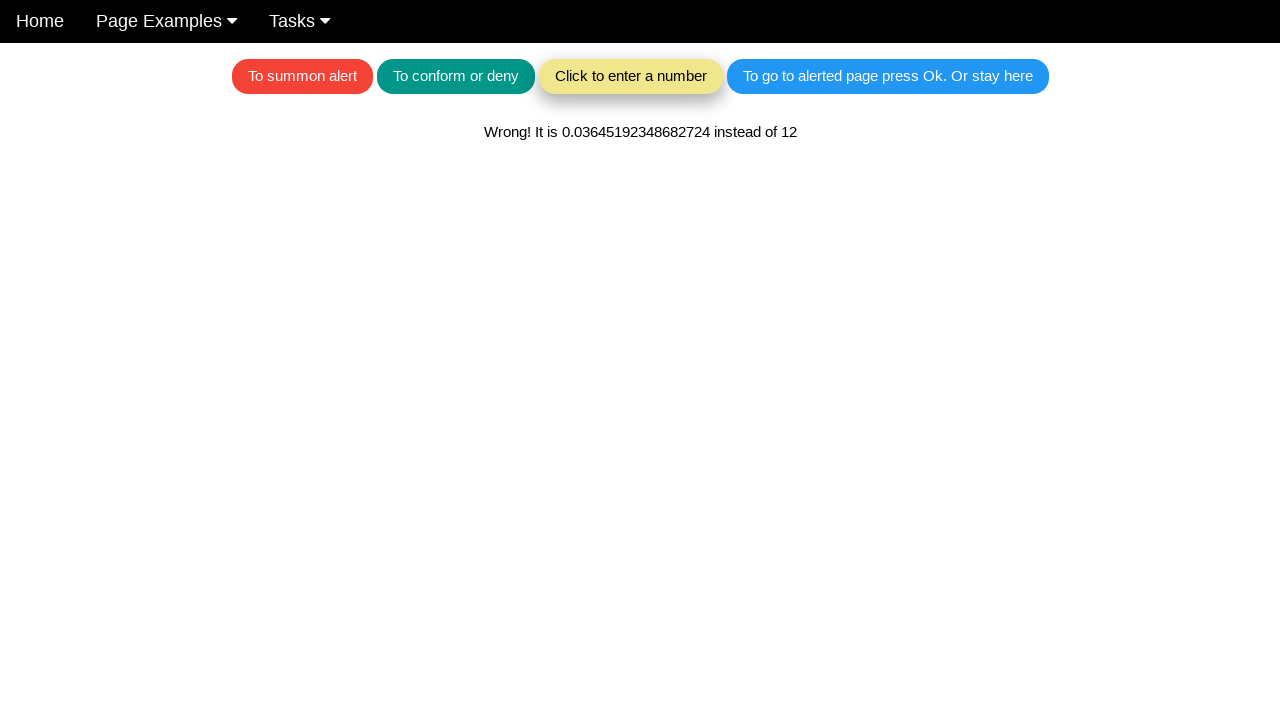